Tests browser navigation commands including back, forward, refresh, and navigating to a new URL

Starting URL: https://demoqa.com/automation-practice-form

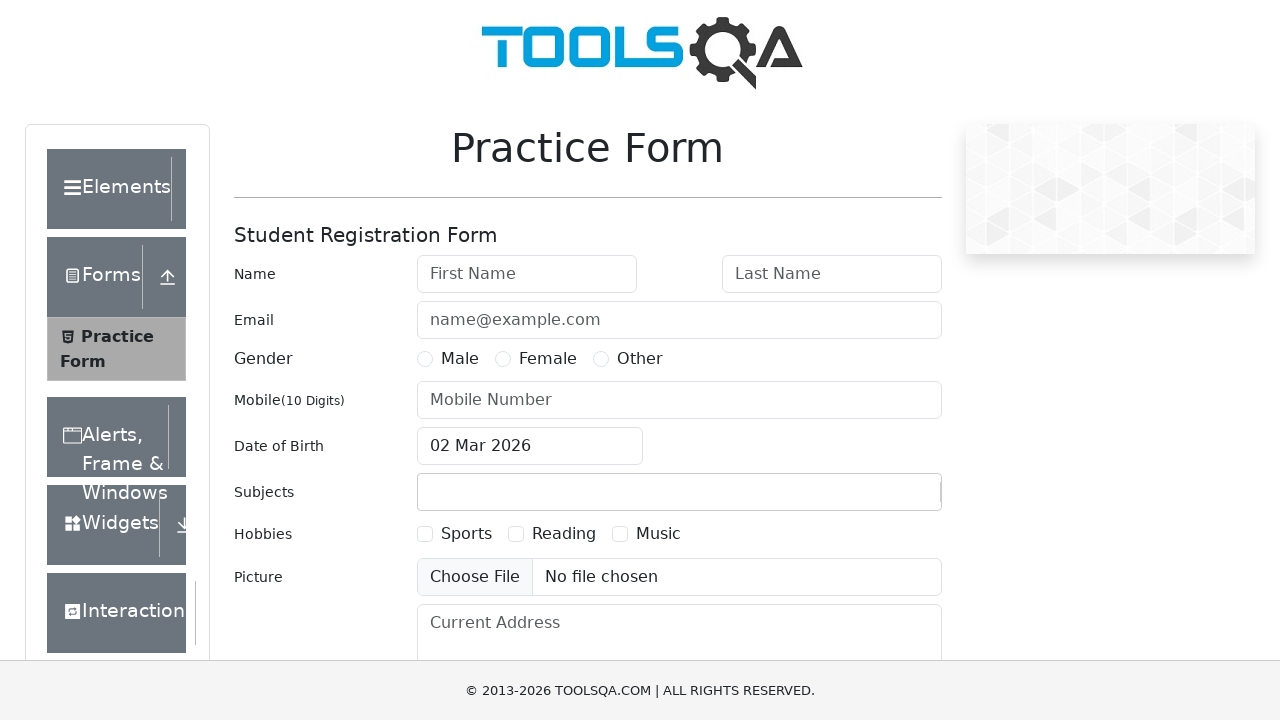

Navigated back in browser history
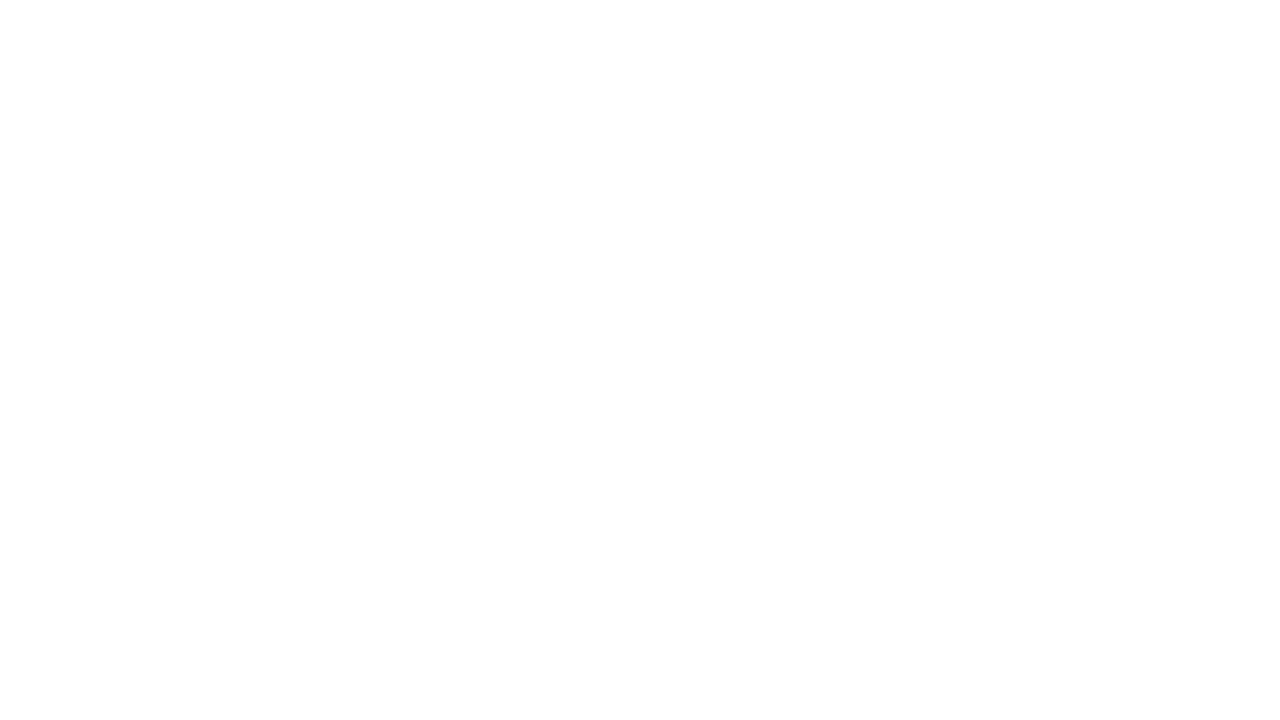

Waited 500ms for page to stabilize
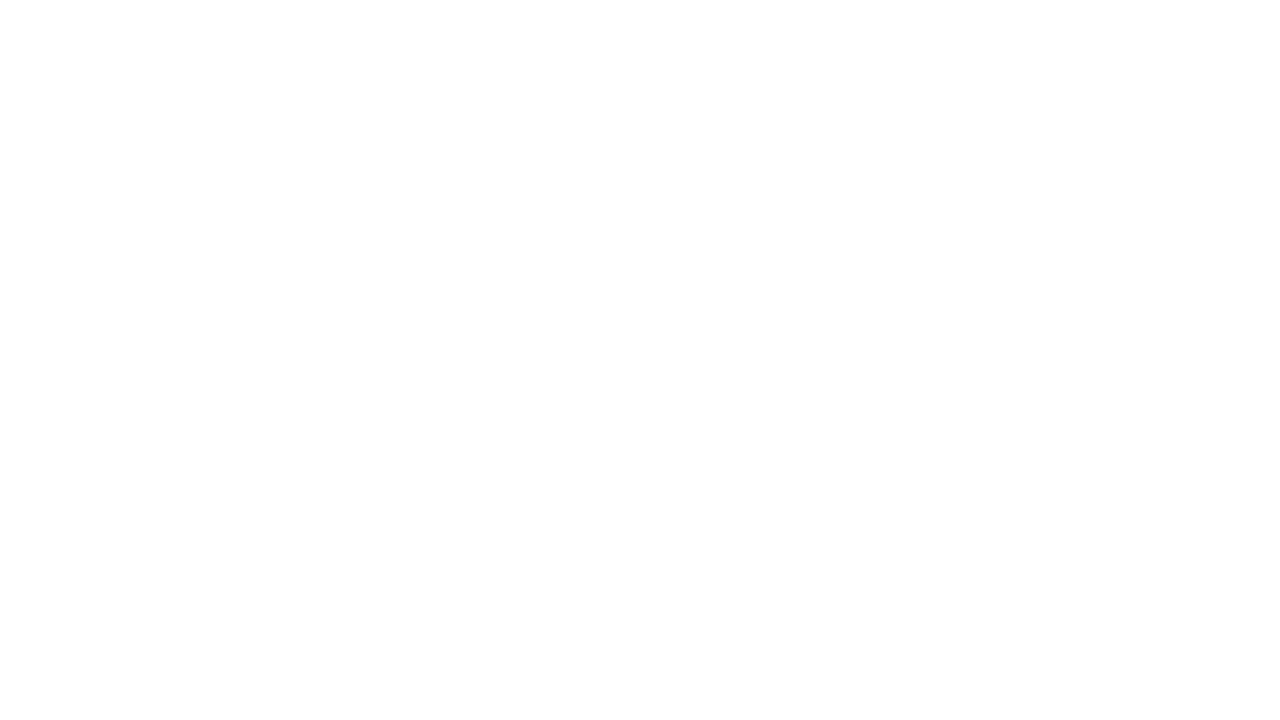

Navigated forward in browser history
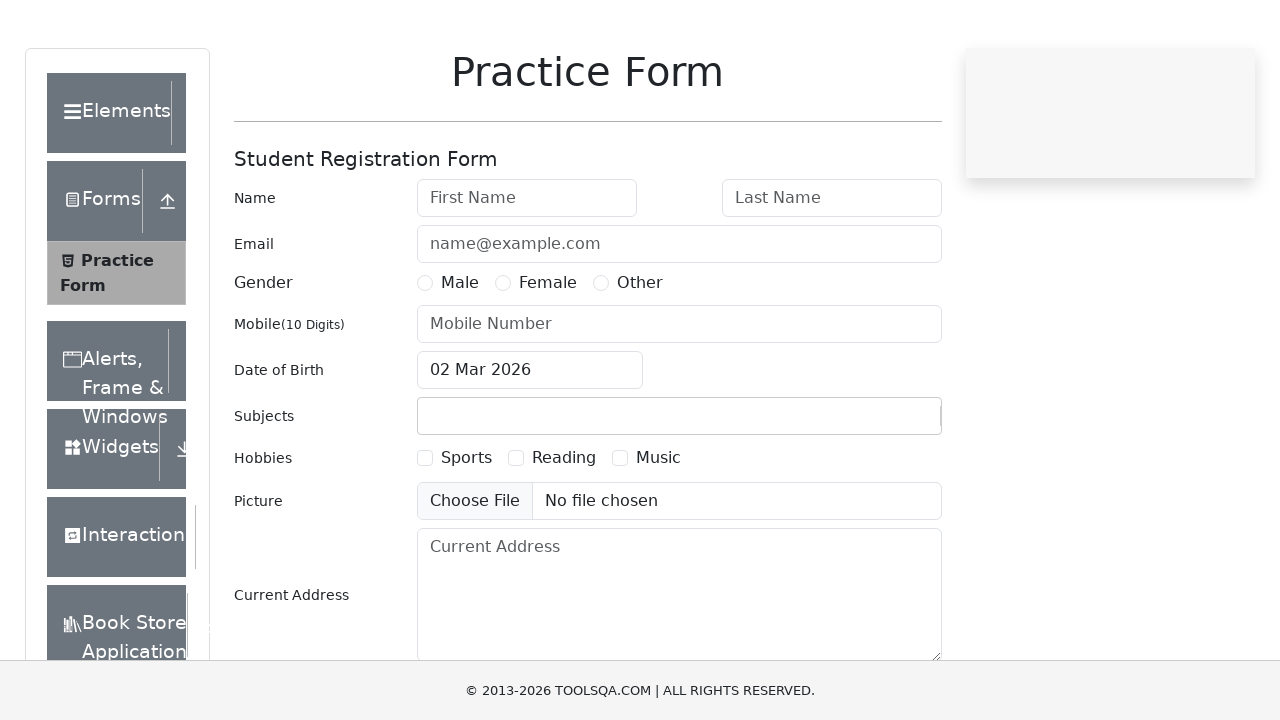

Refreshed the current page
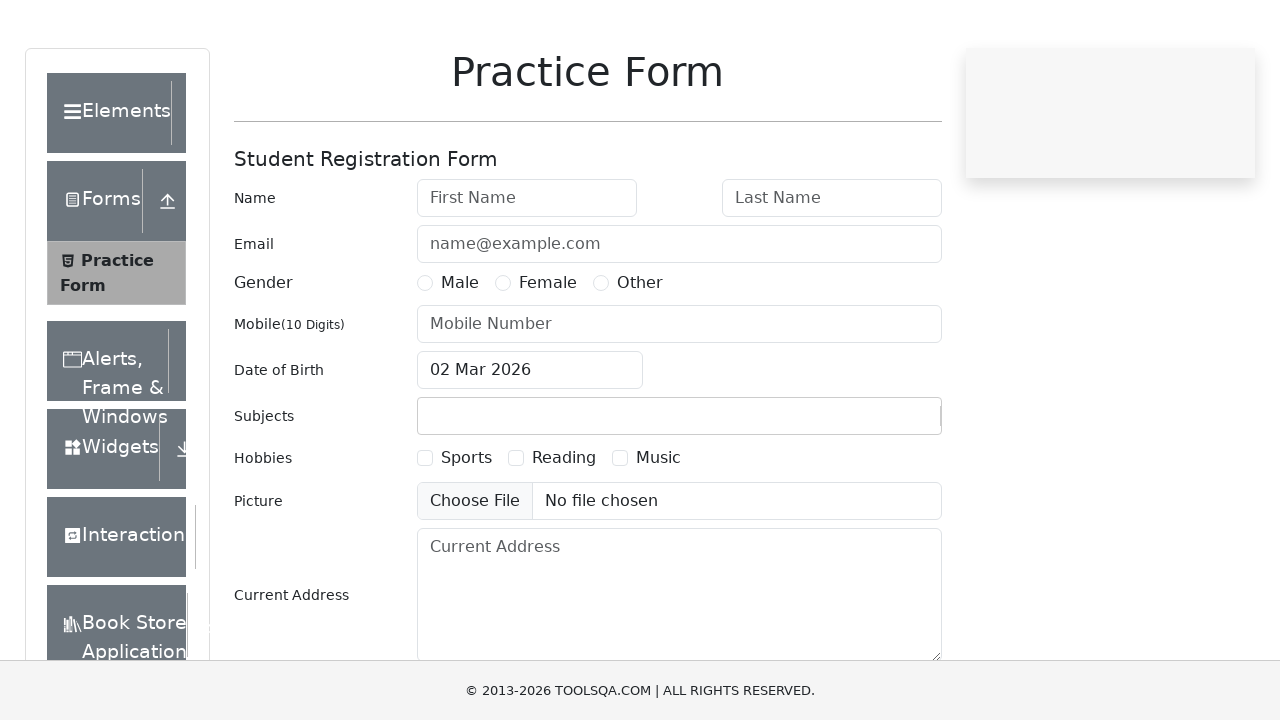

Navigated to https://www.saucedemo.com
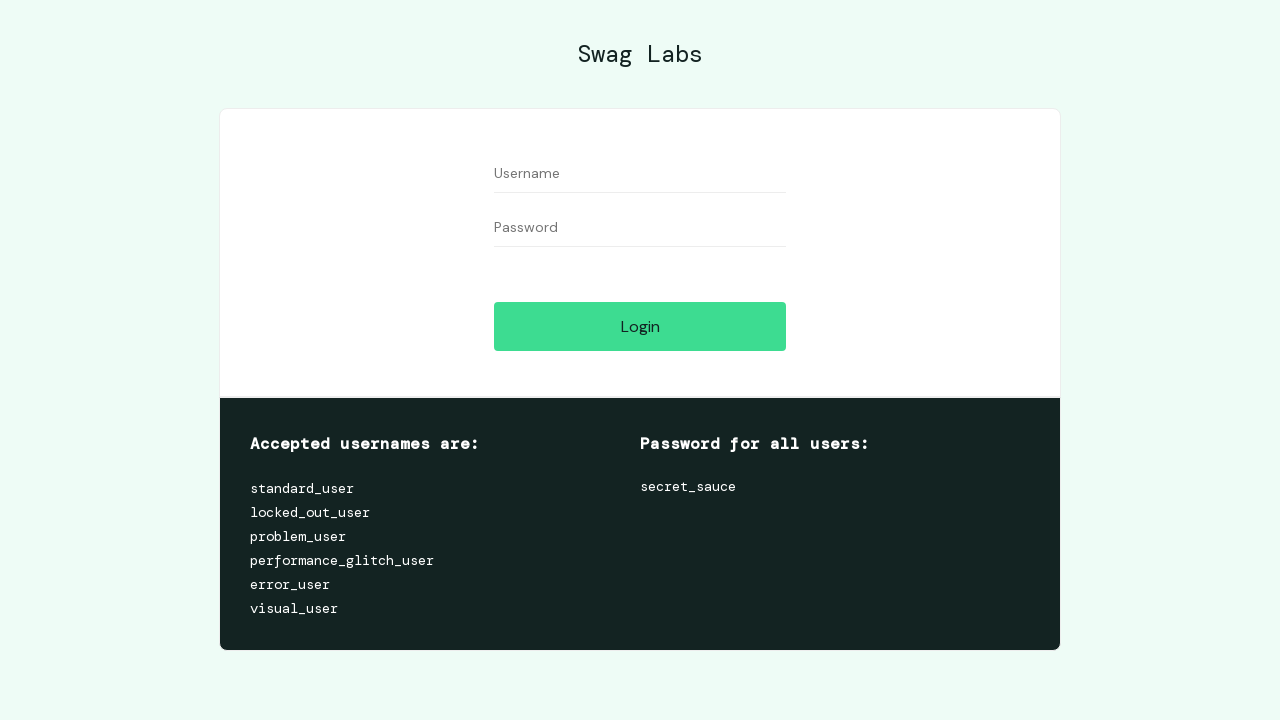

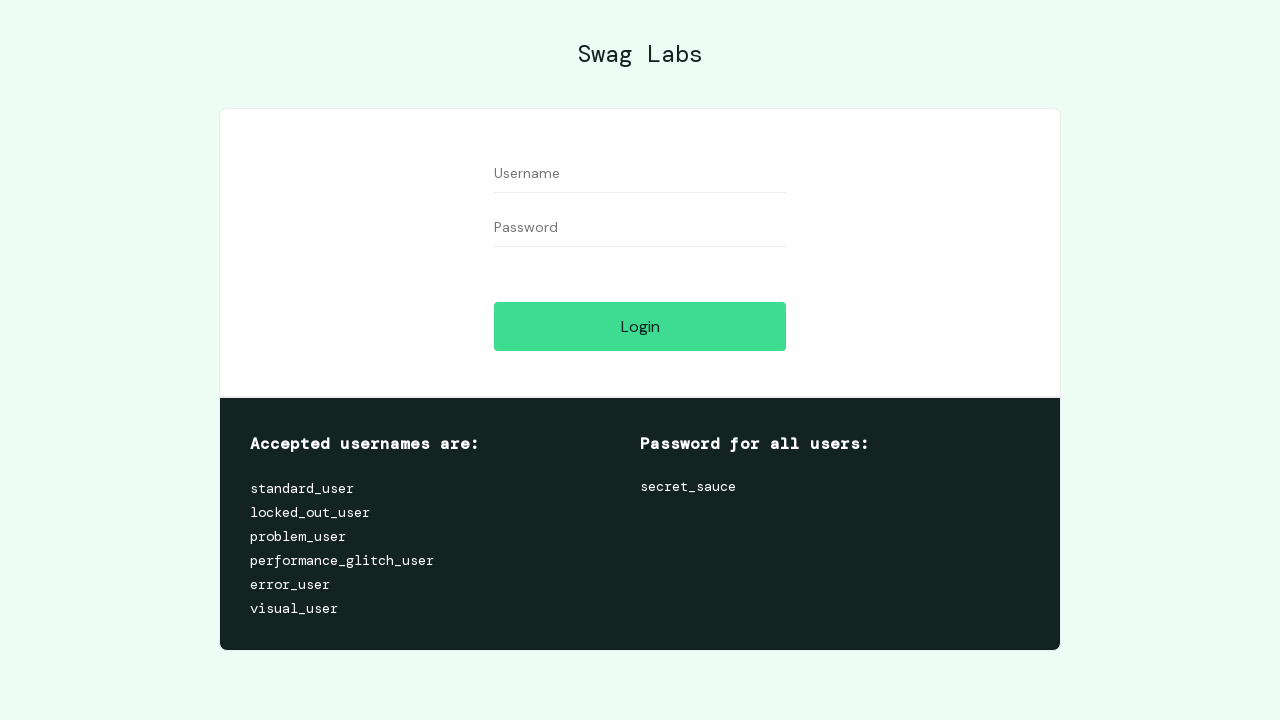